Checks that the Elements button is visible on the DEMOQA homepage

Starting URL: https://demoqa.com/

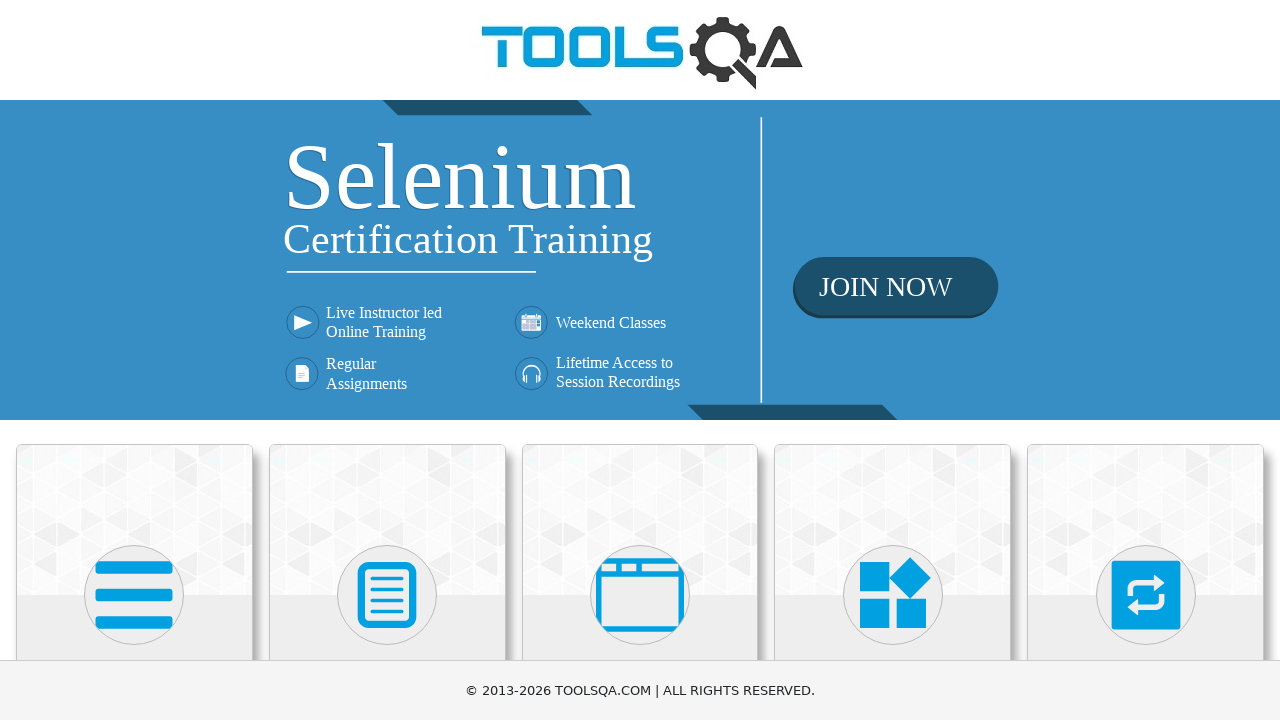

Navigated to DEMOQA homepage
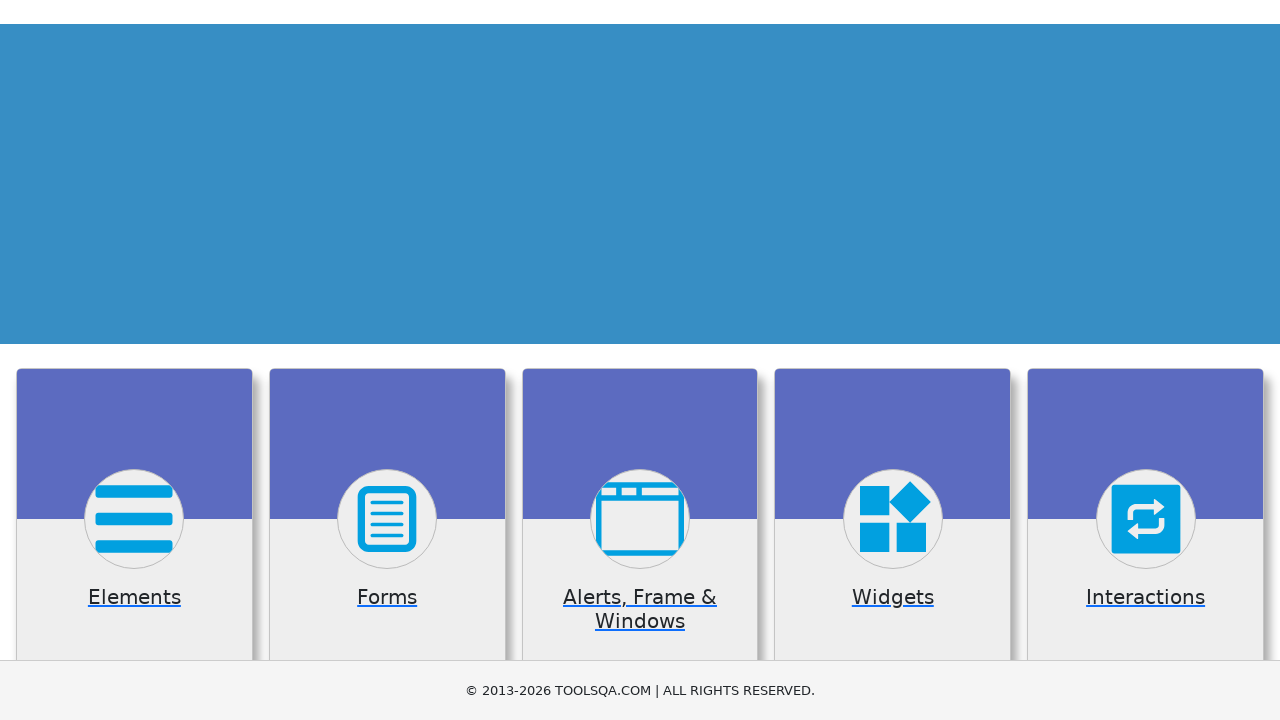

Located the Elements button on the page
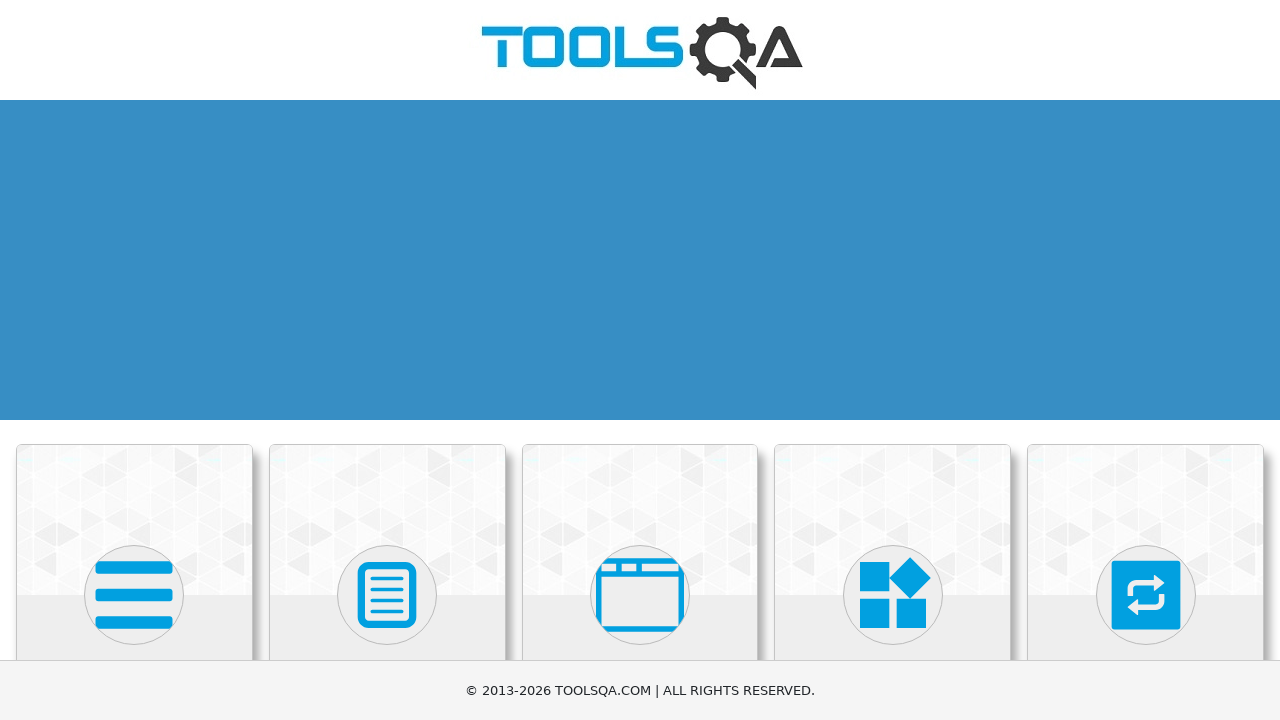

Verified that the Elements button is visible
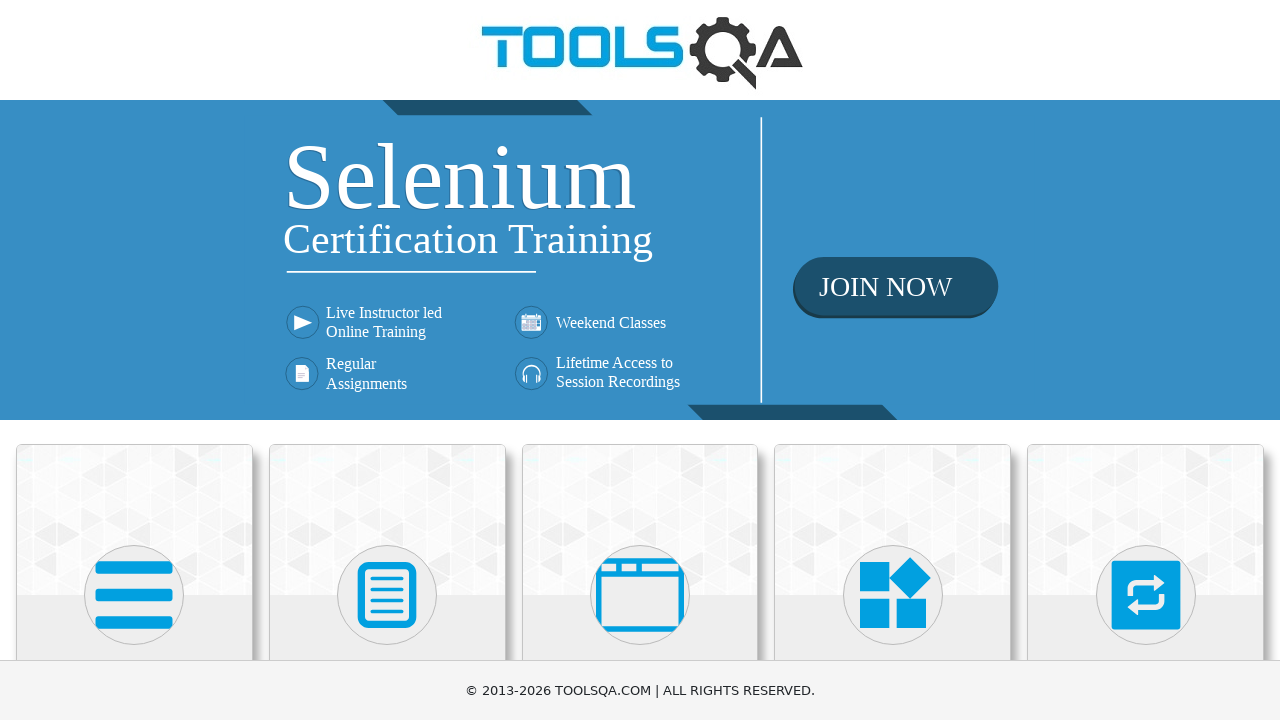

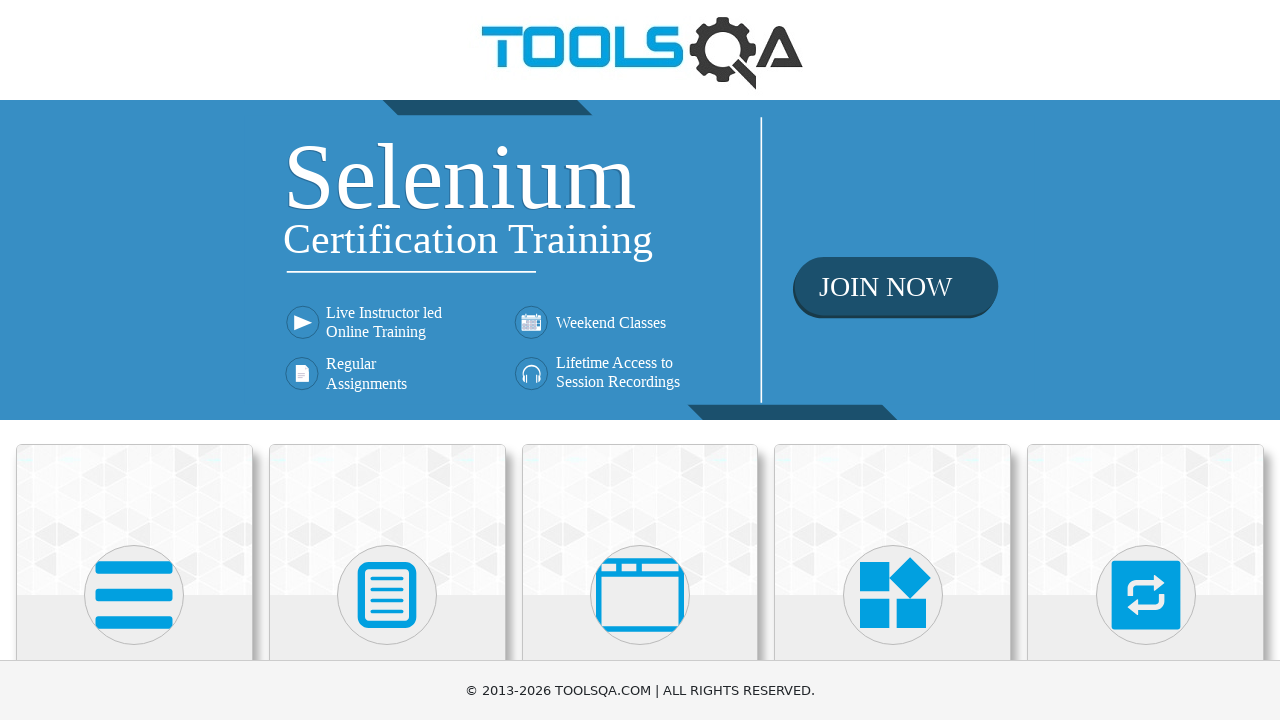